Tests drag and drop functionality by dragging an element and dropping it onto a target element within an iframe

Starting URL: http://jqueryui.com/droppable/

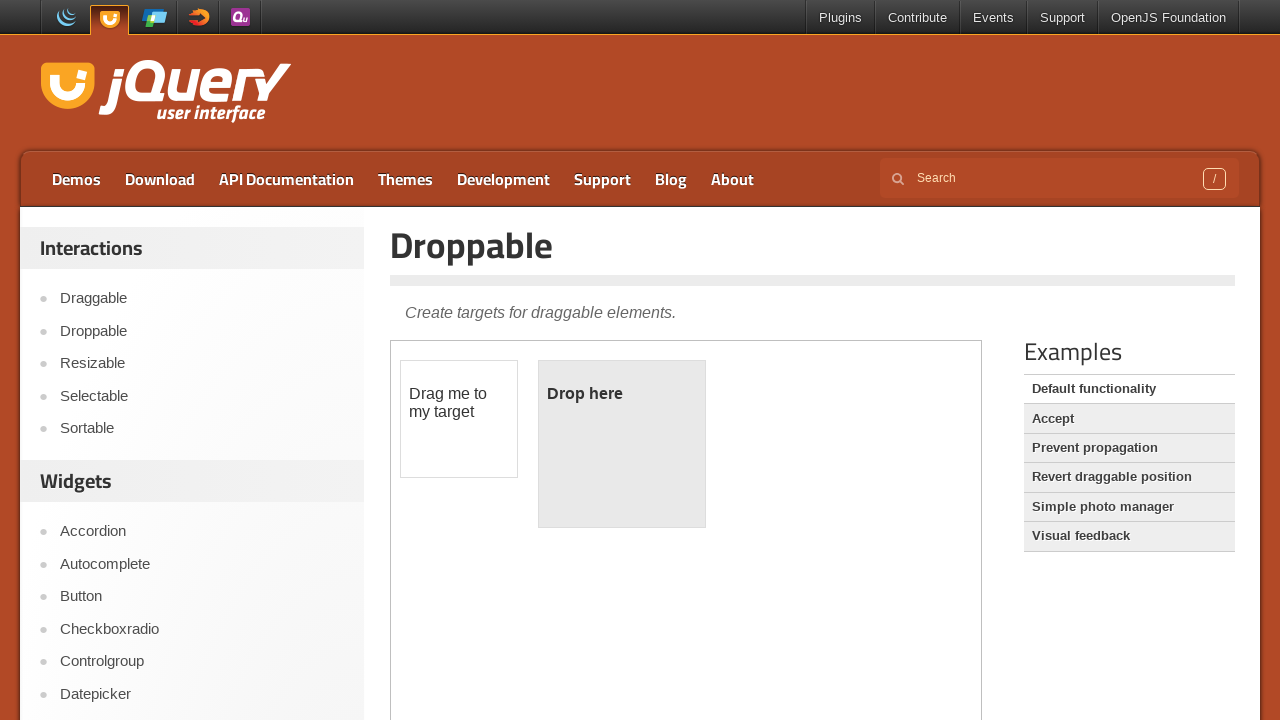

Located the iframe containing the drag and drop demo
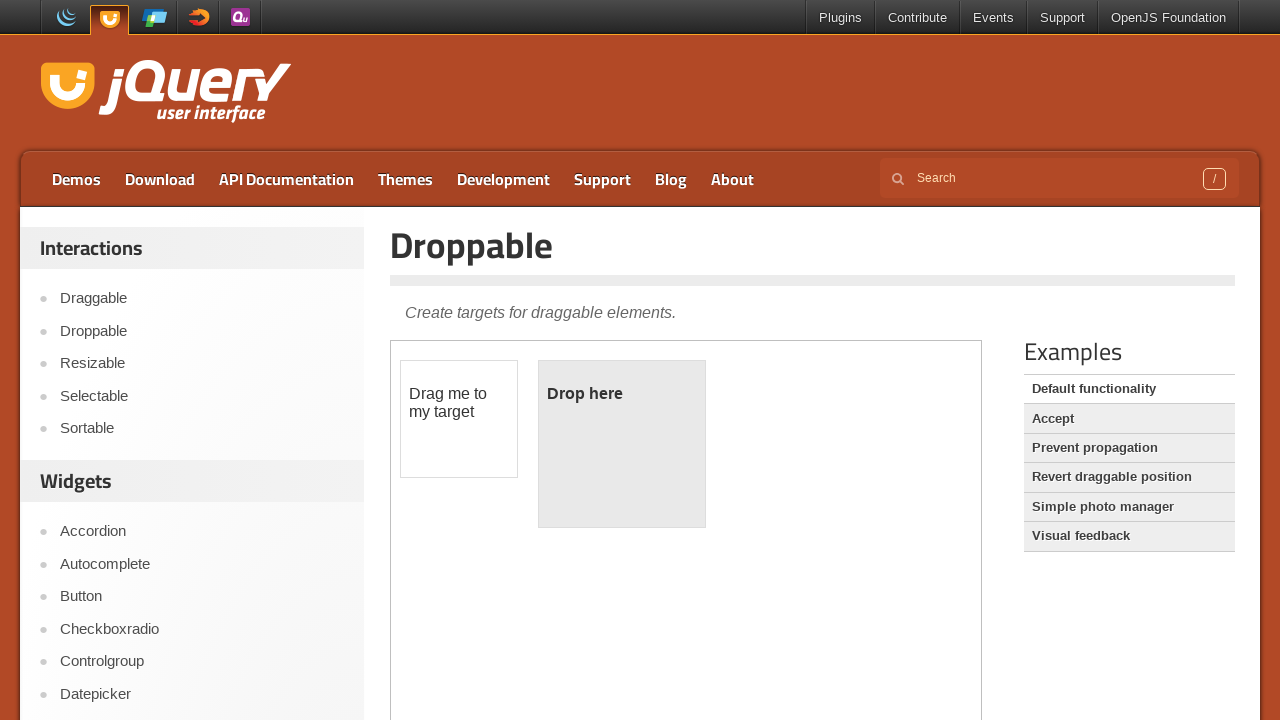

Located the draggable element within the iframe
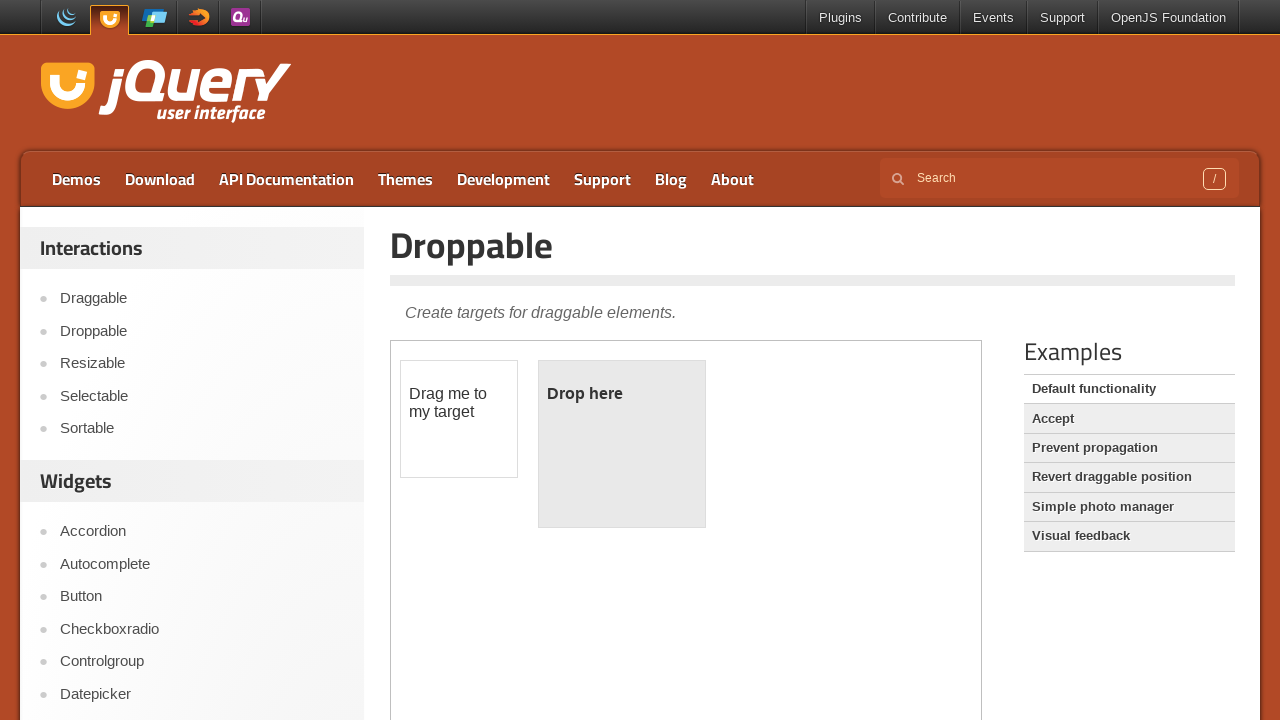

Located the droppable target element within the iframe
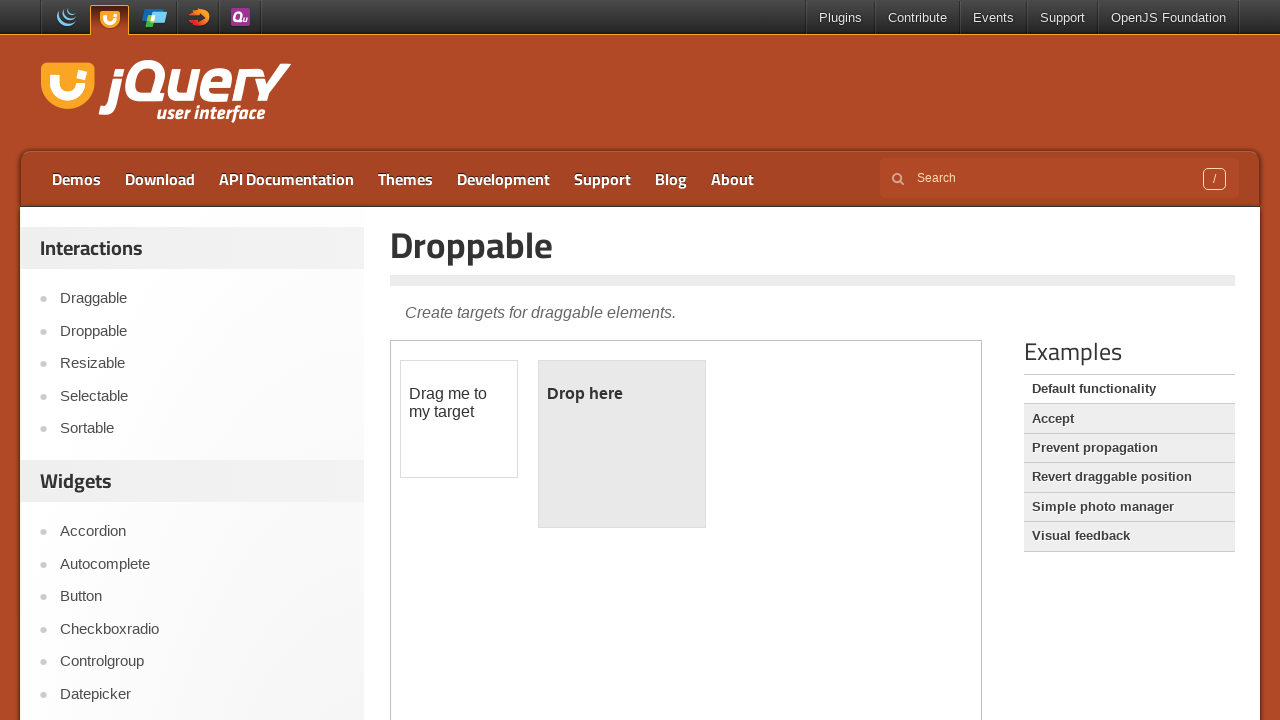

Dragged the draggable element and dropped it onto the droppable target at (622, 444)
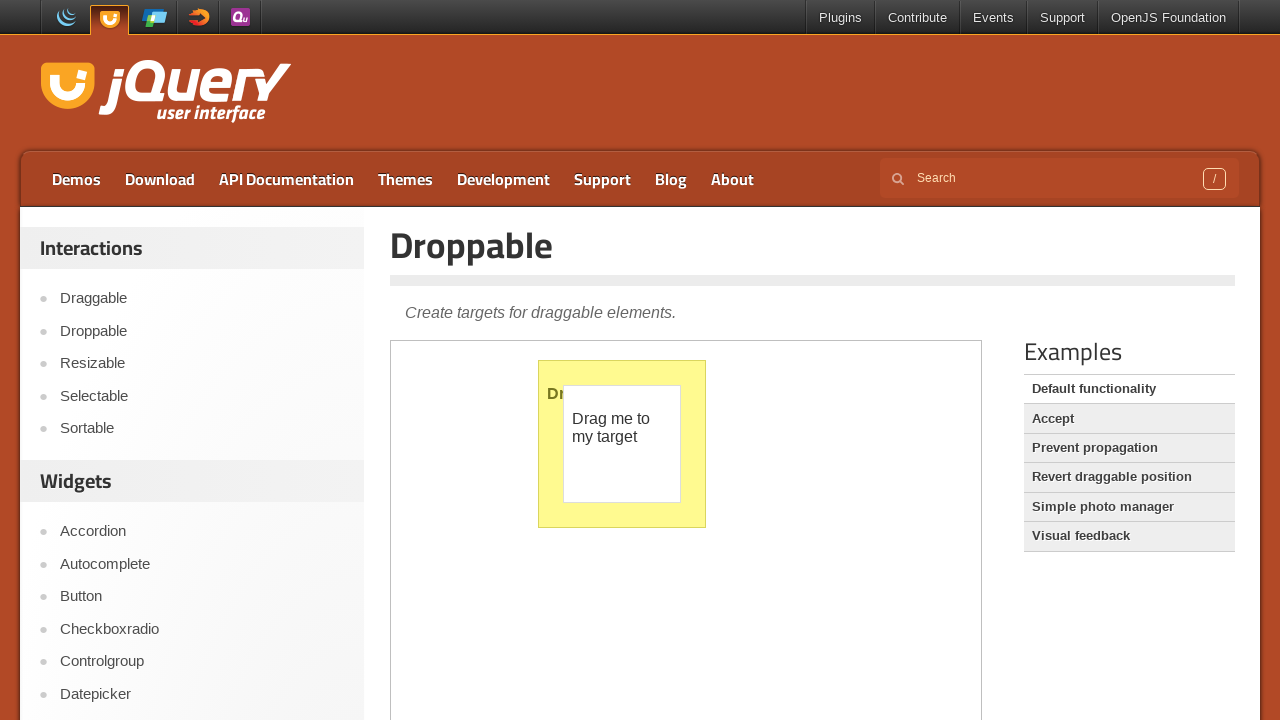

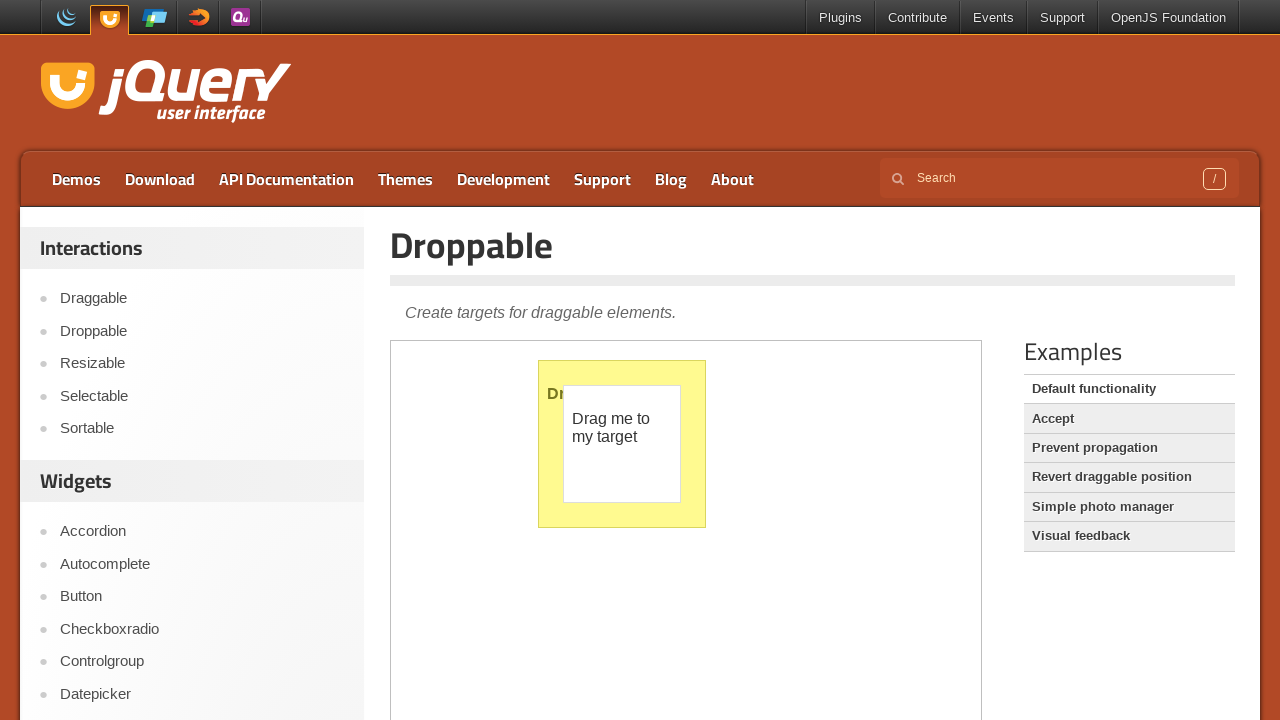